Demonstrates clearing an input field by setting a value, verifying it, then clearing it and verifying it's empty

Starting URL: http://www.tlkeith.com/WebDriverIOTutorialTest.html

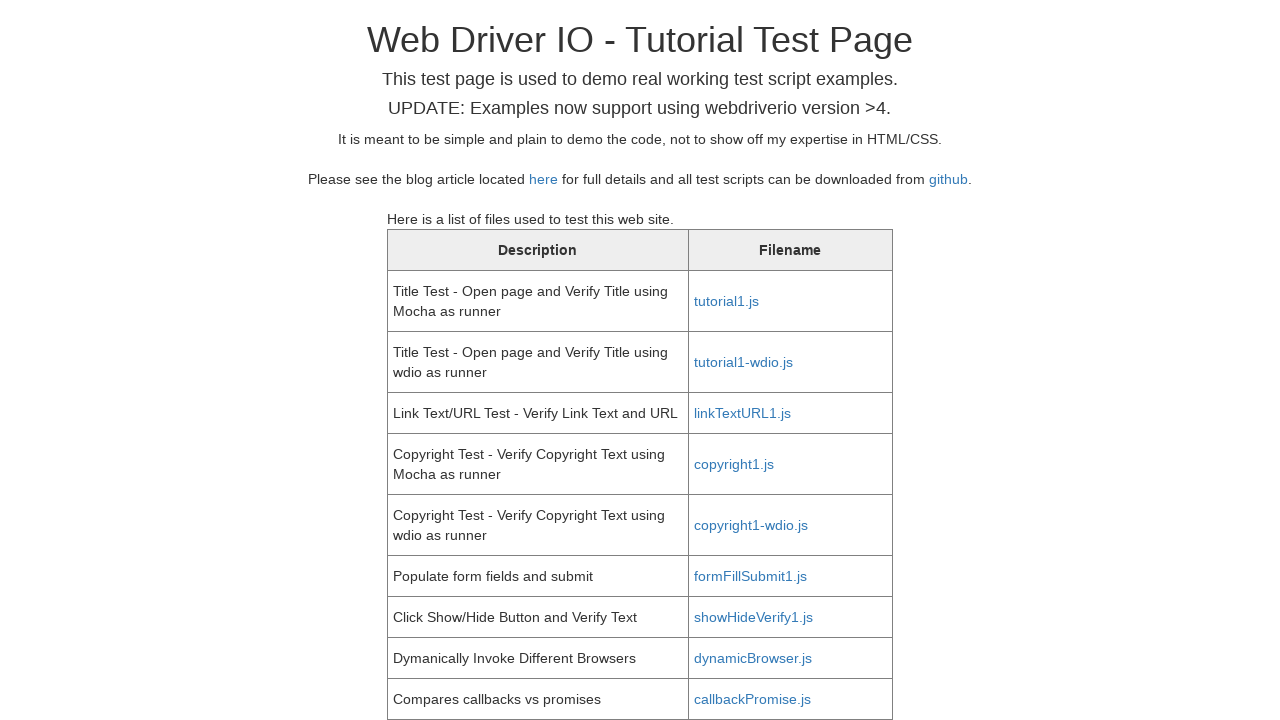

Filled first name field with 'test' on #fname
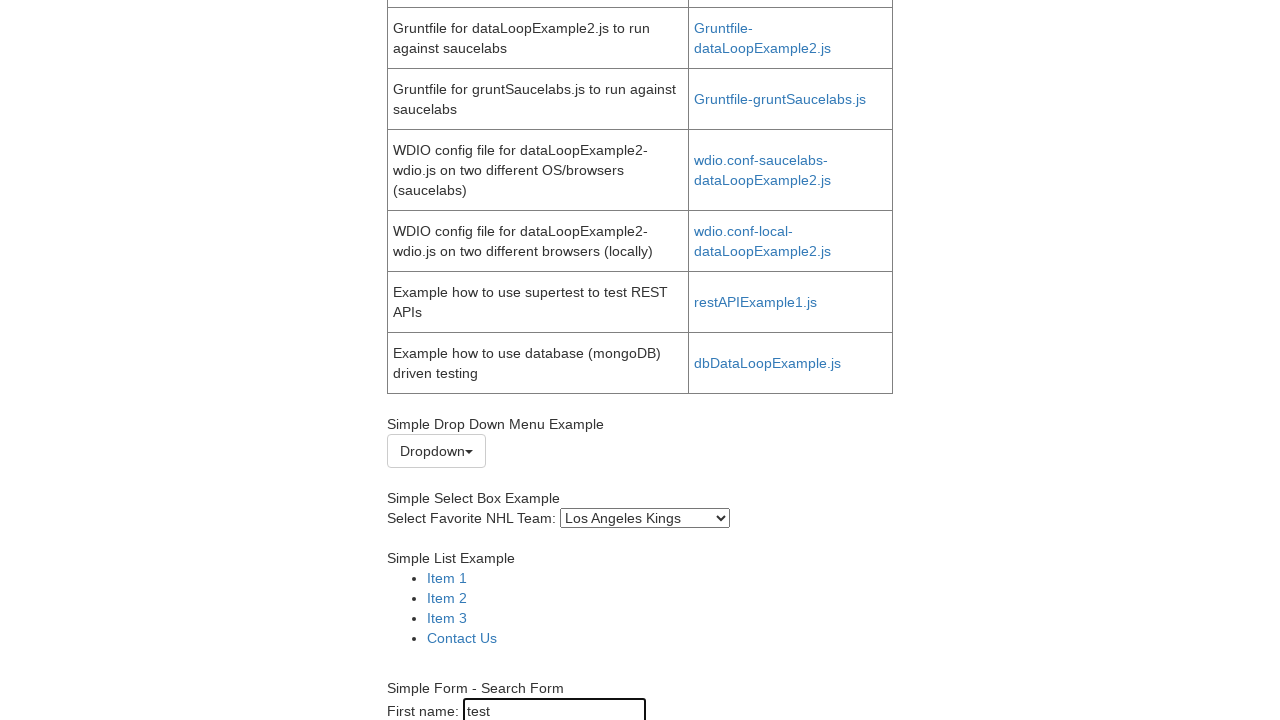

Retrieved value from first name field
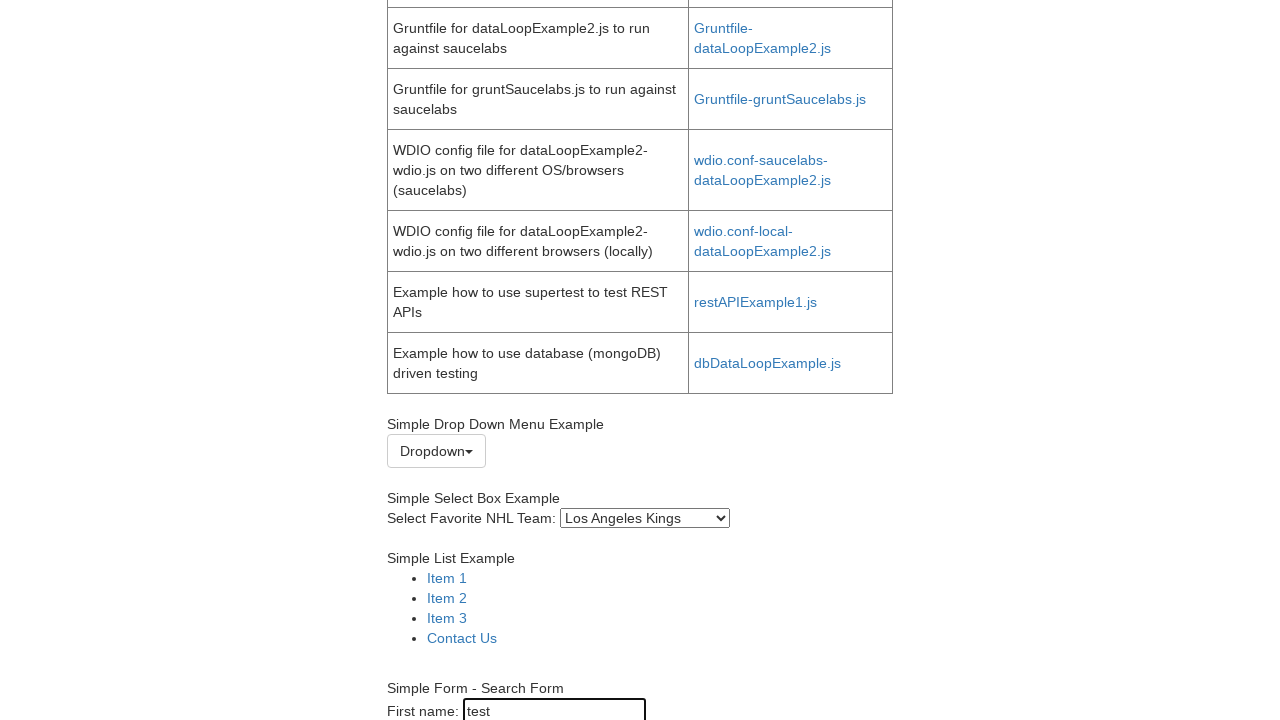

Asserted first name field contains 'test'
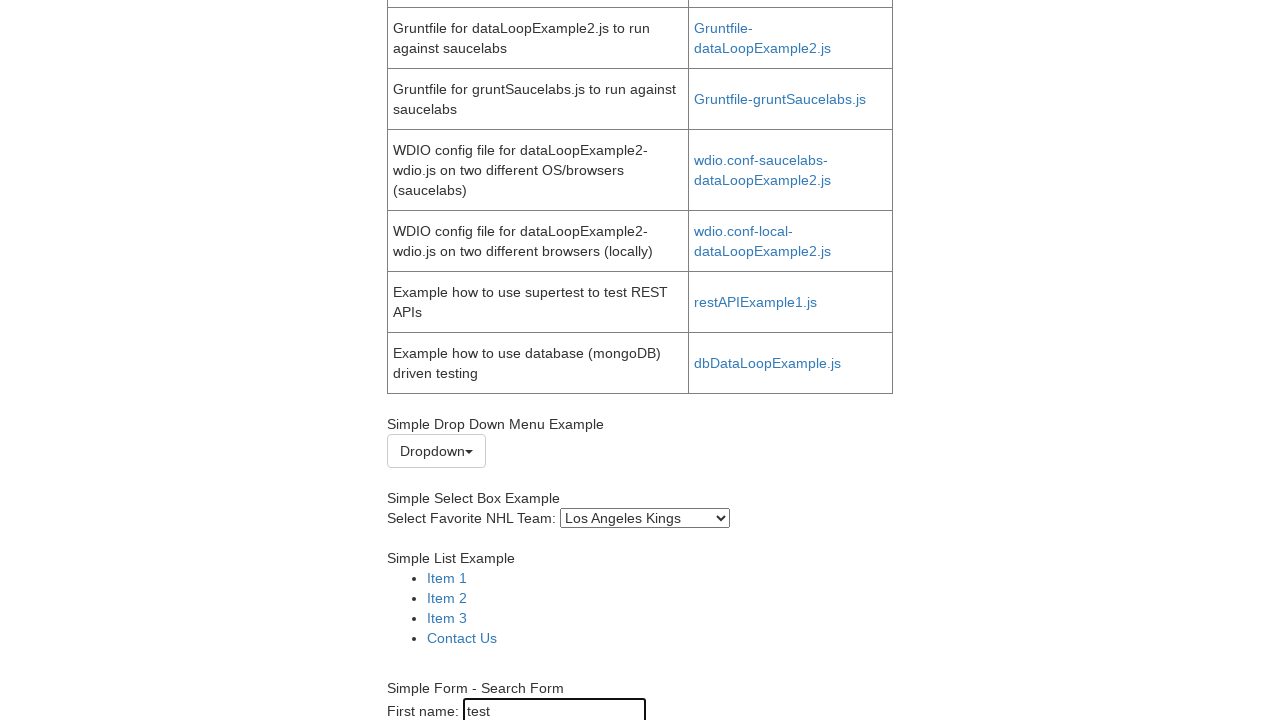

Cleared first name field on #fname
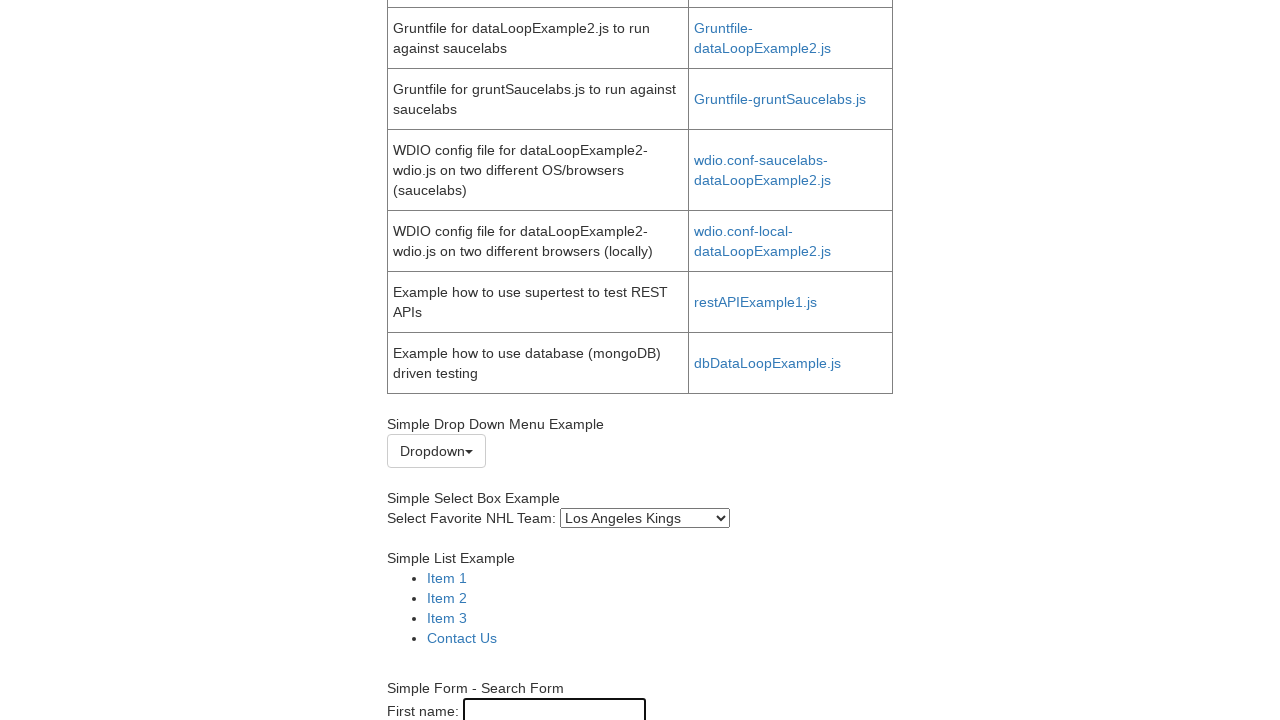

Retrieved value from first name field after clearing
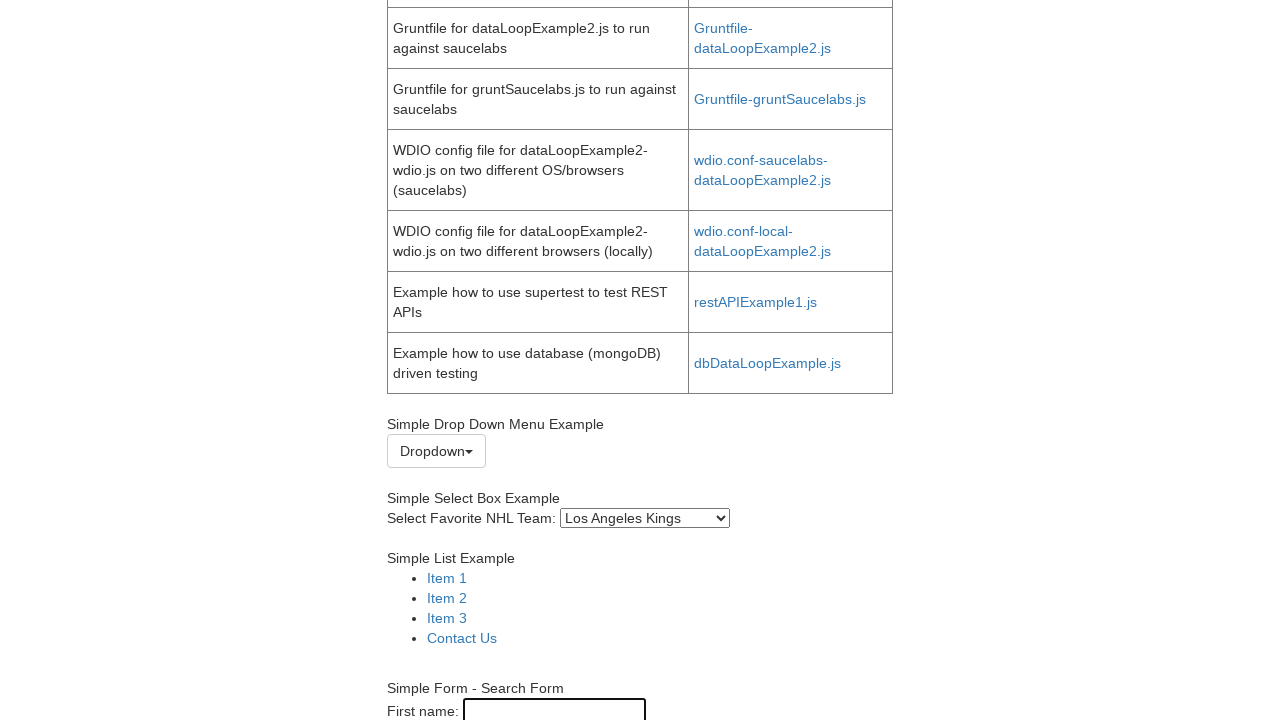

Asserted first name field is empty
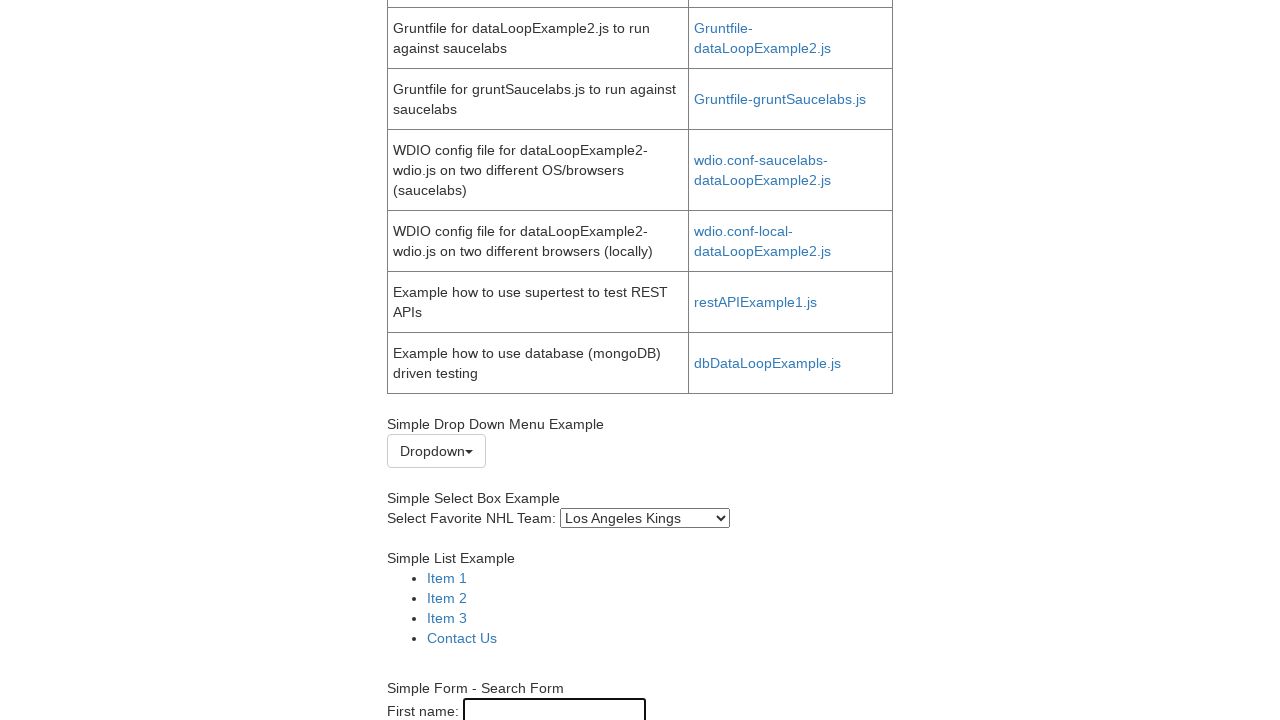

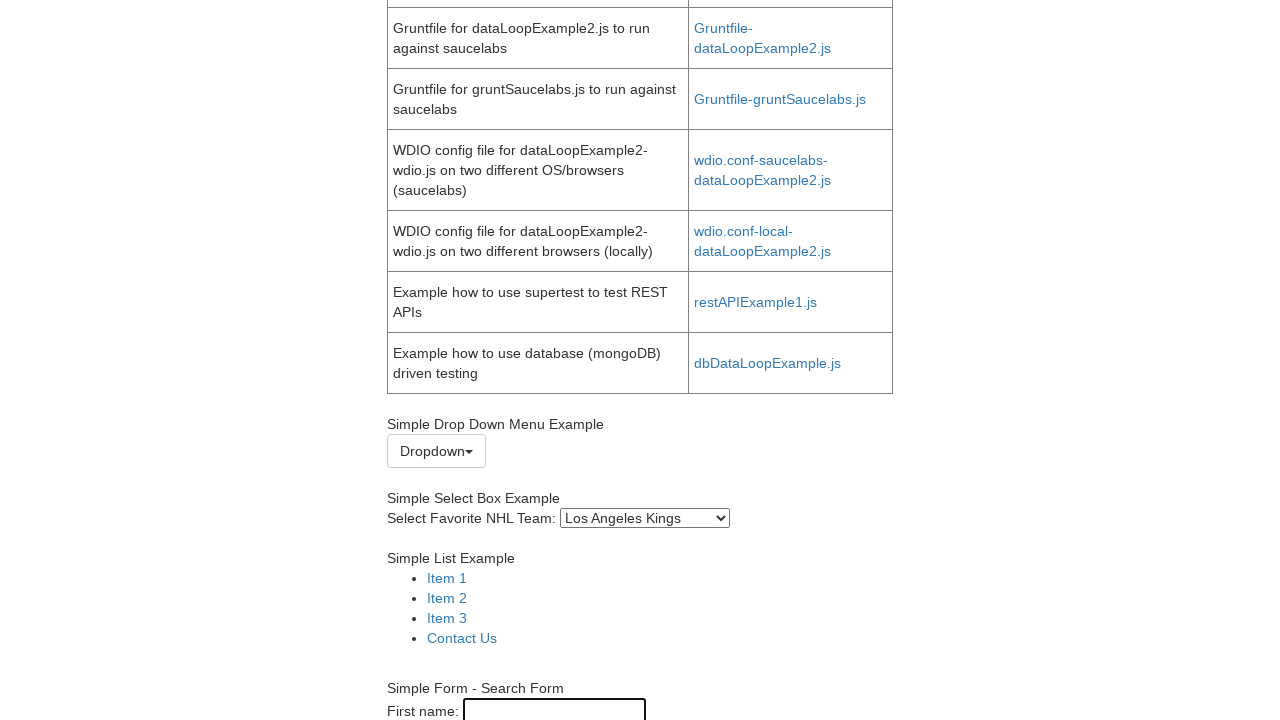